Navigates to Flipkart e-commerce homepage and waits for the page to load

Starting URL: https://www.flipkart.com/

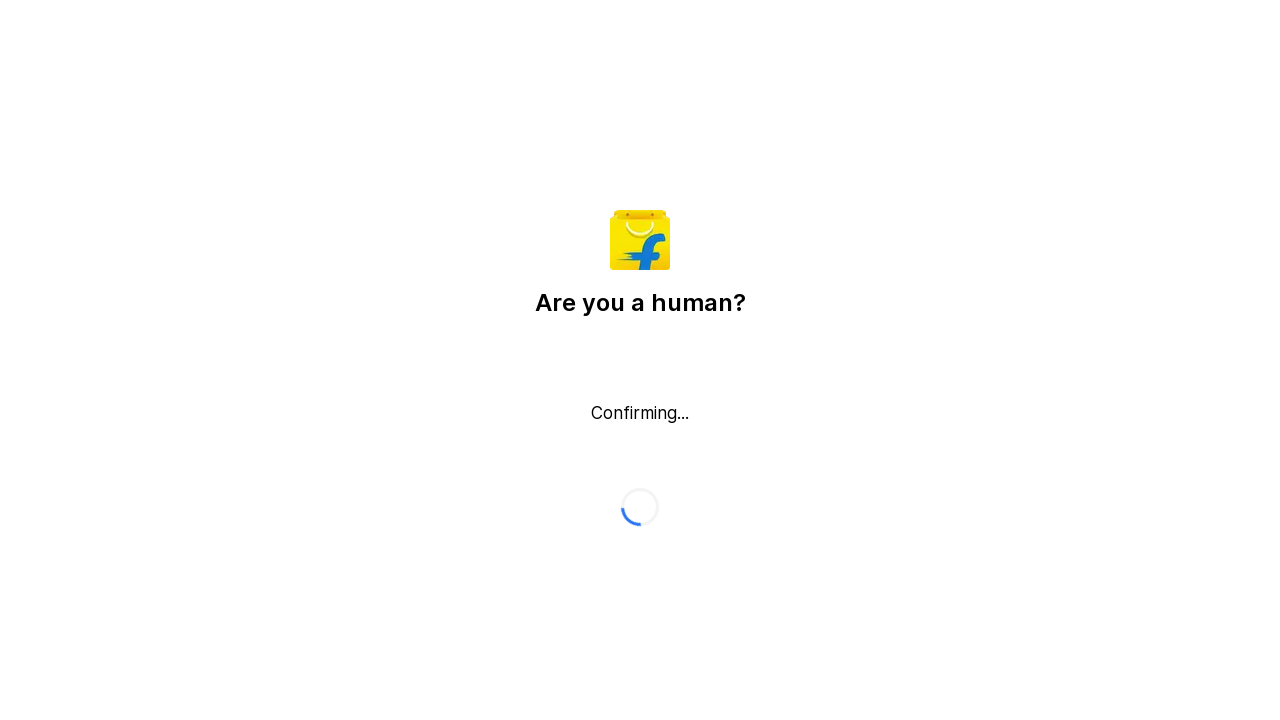

Waited for page to reach domcontentloaded state
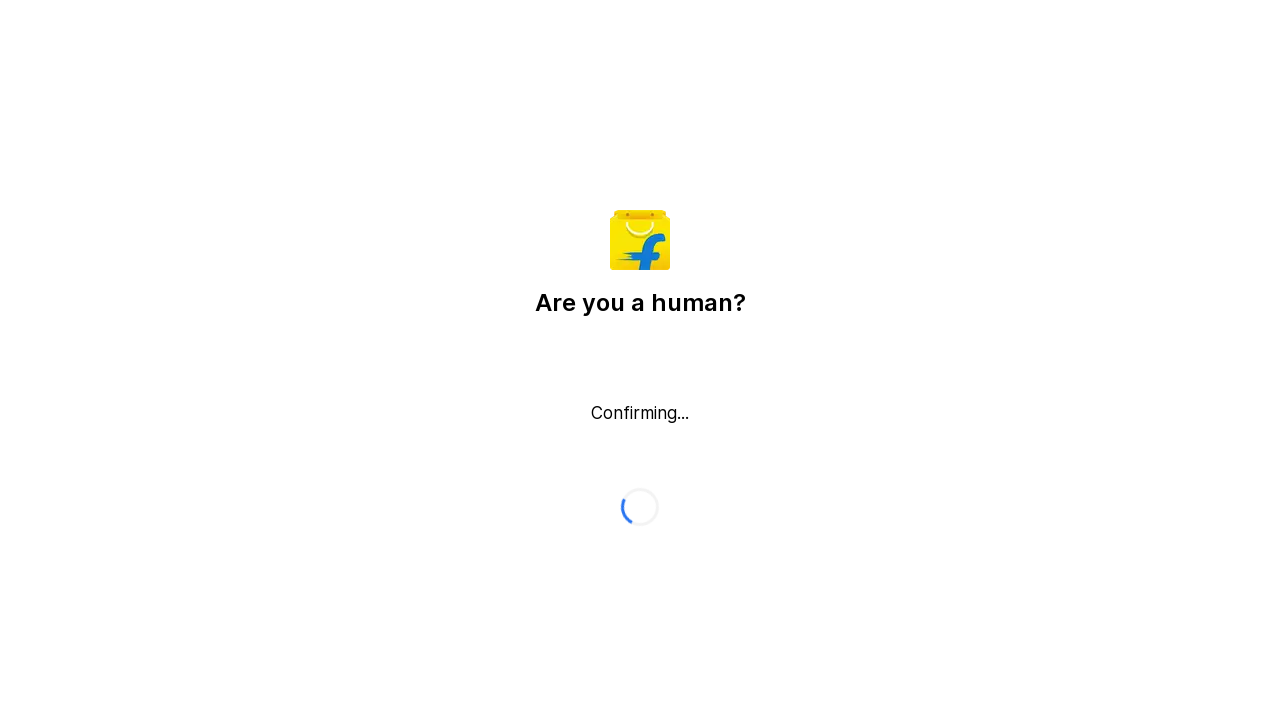

Verified body element is present on Flipkart homepage
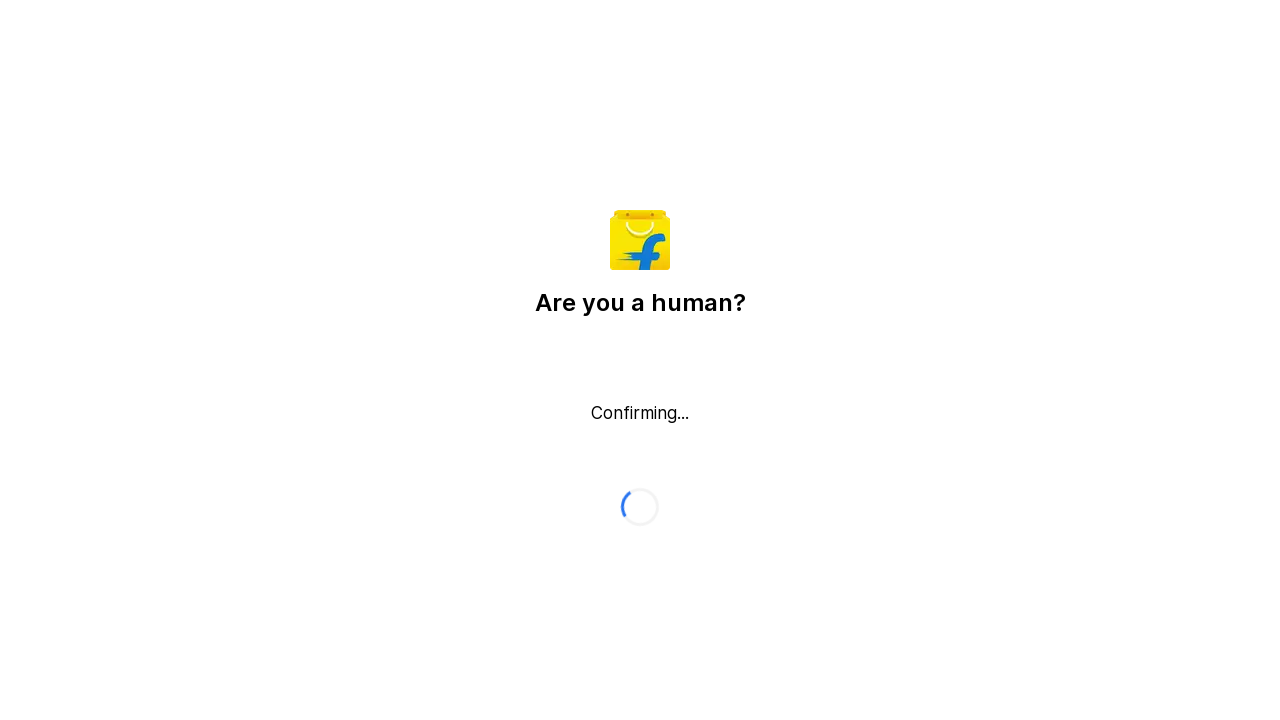

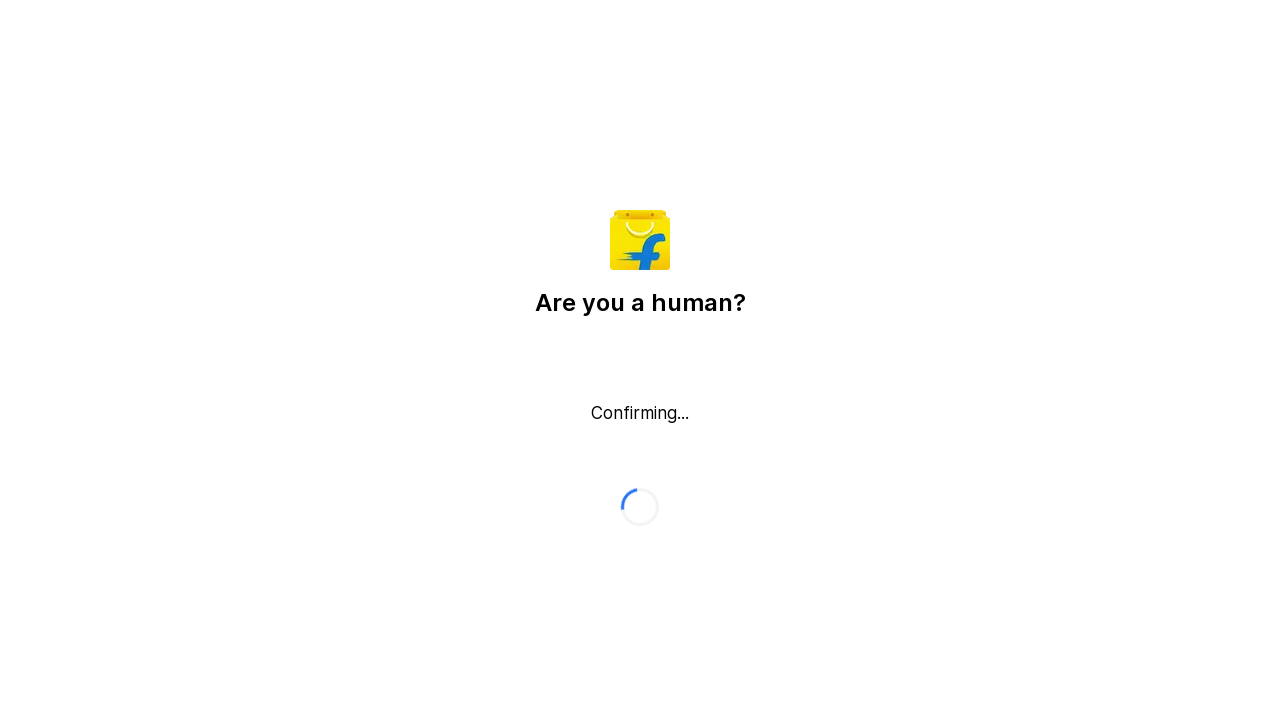